Tests iframe handling by switching to an iframe, filling a form field inside it, then switching back to the main content and verifying the page header

Starting URL: https://testeroprogramowania.github.io/selenium/iframe

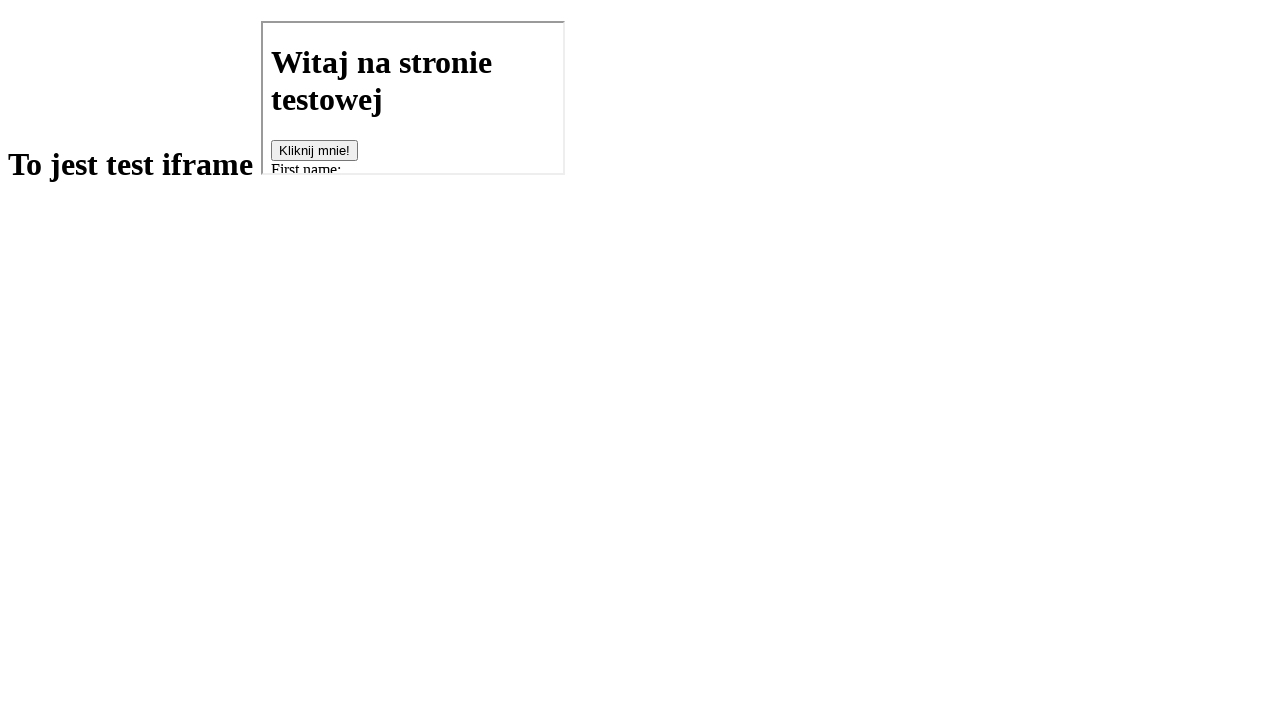

Located iframe with src='basics.html'
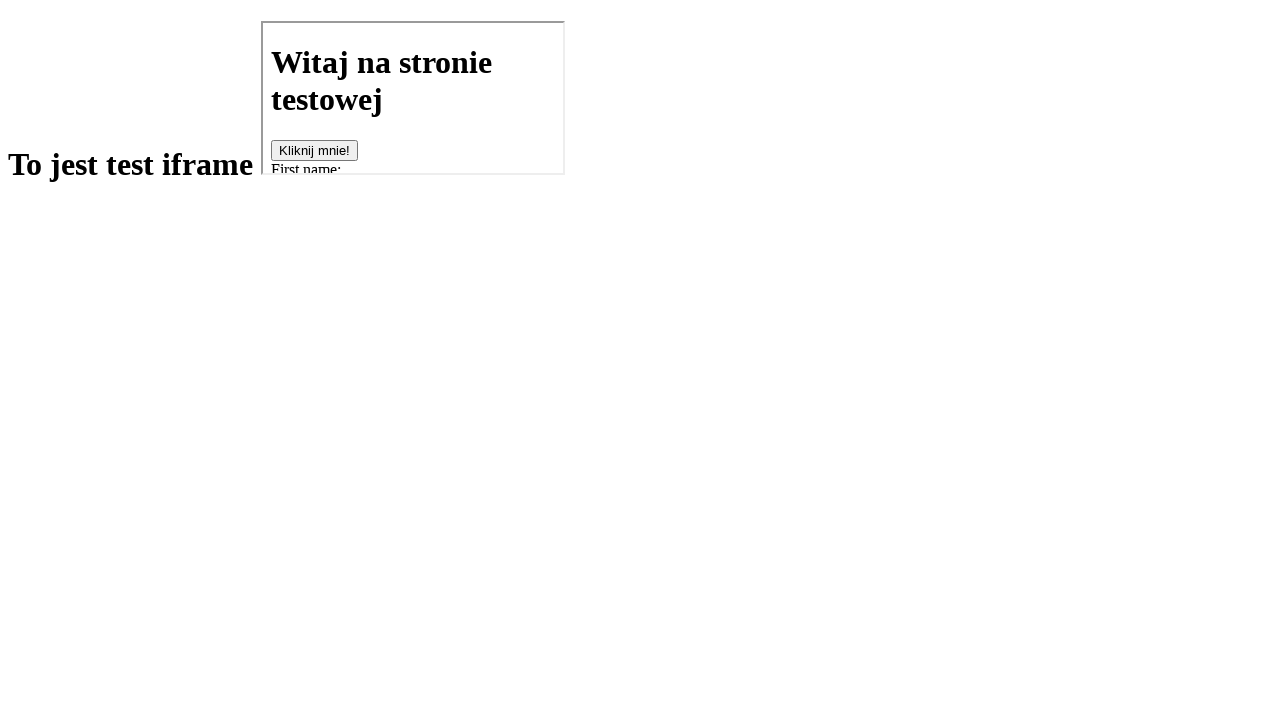

Filled fname field inside iframe with 'Bartek' on [src='basics.html'] >> internal:control=enter-frame >> #fname
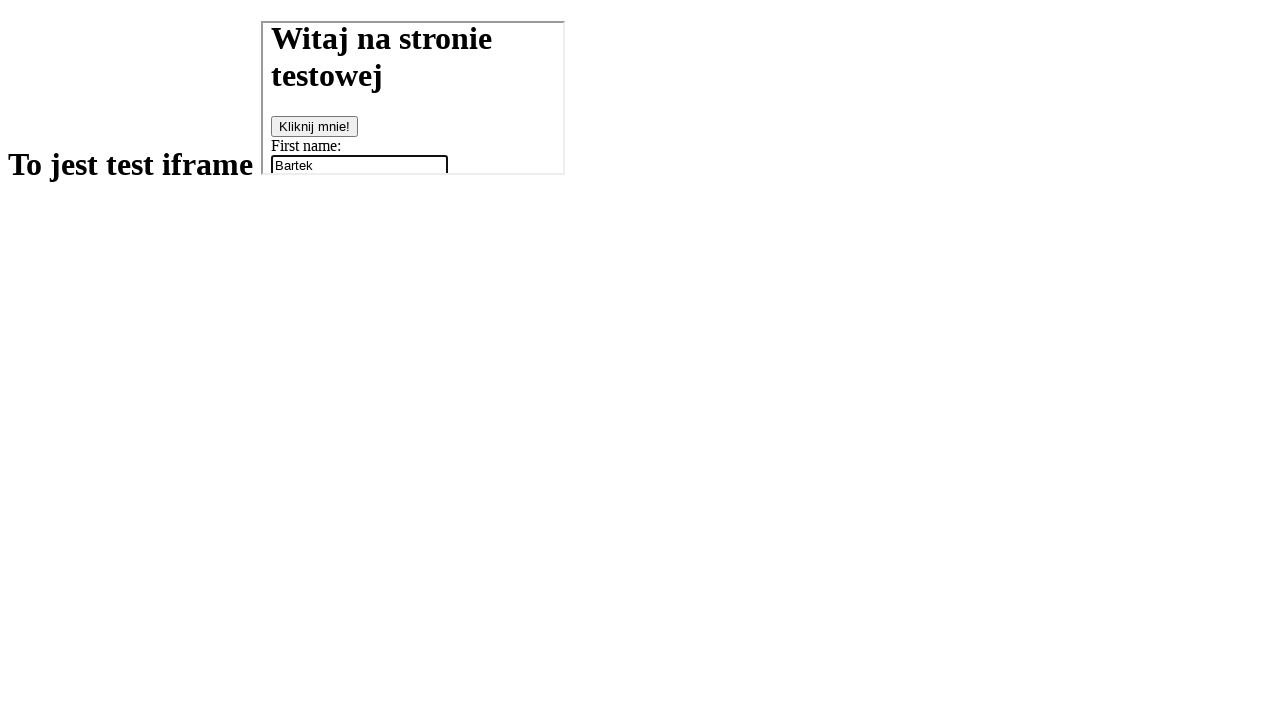

Retrieved h1 text content from main page to verify iframe handling
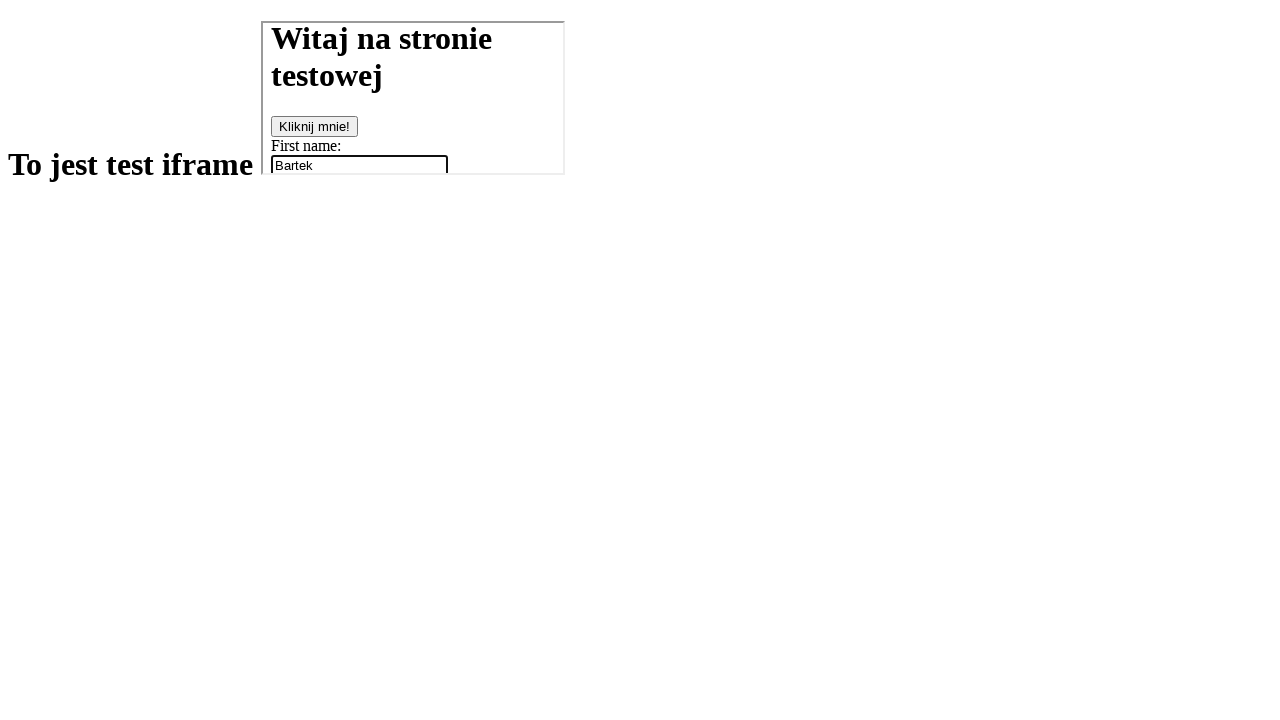

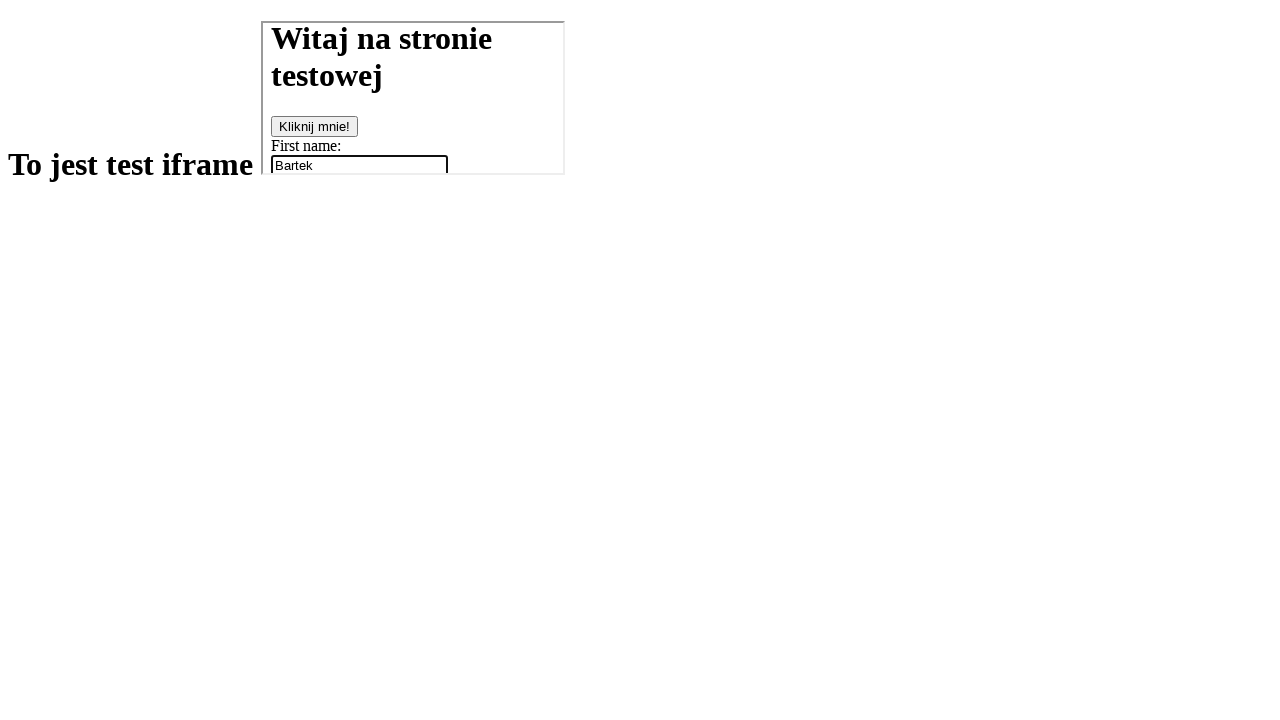